Tests marking individual todo items as complete

Starting URL: https://demo.playwright.dev/todomvc

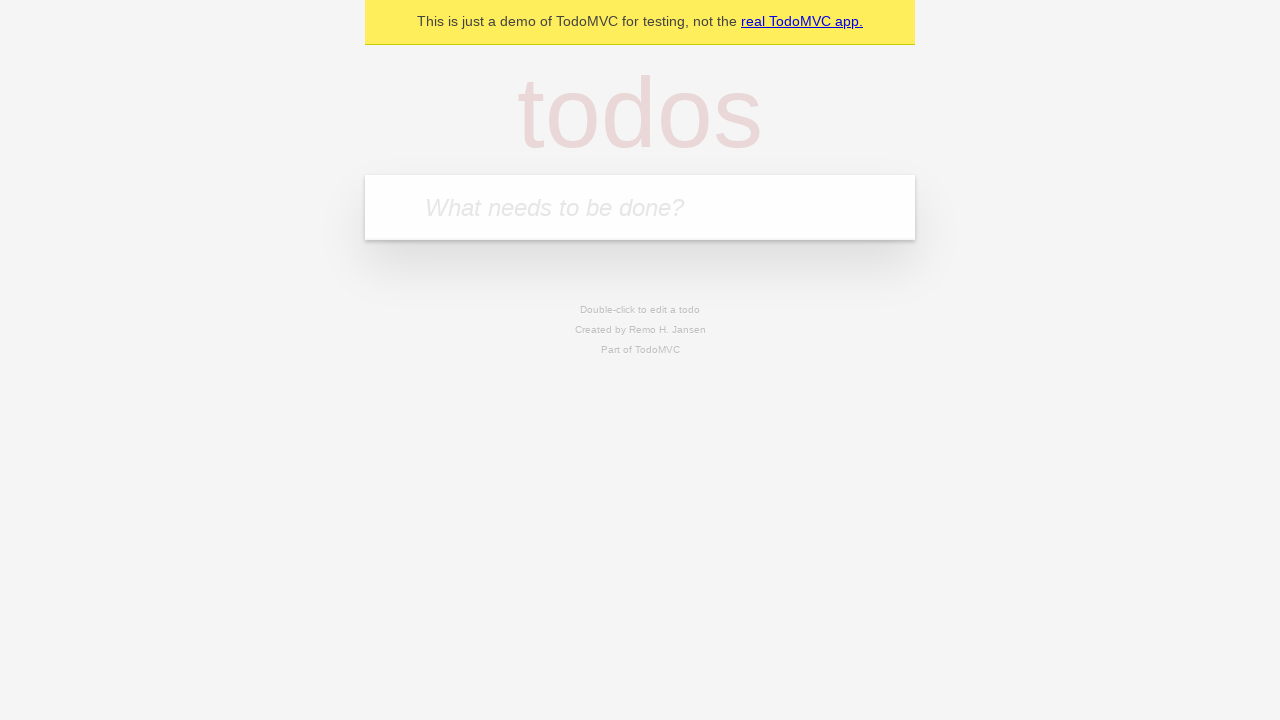

Filled todo input with 'buy some cheese' on internal:attr=[placeholder="What needs to be done?"i]
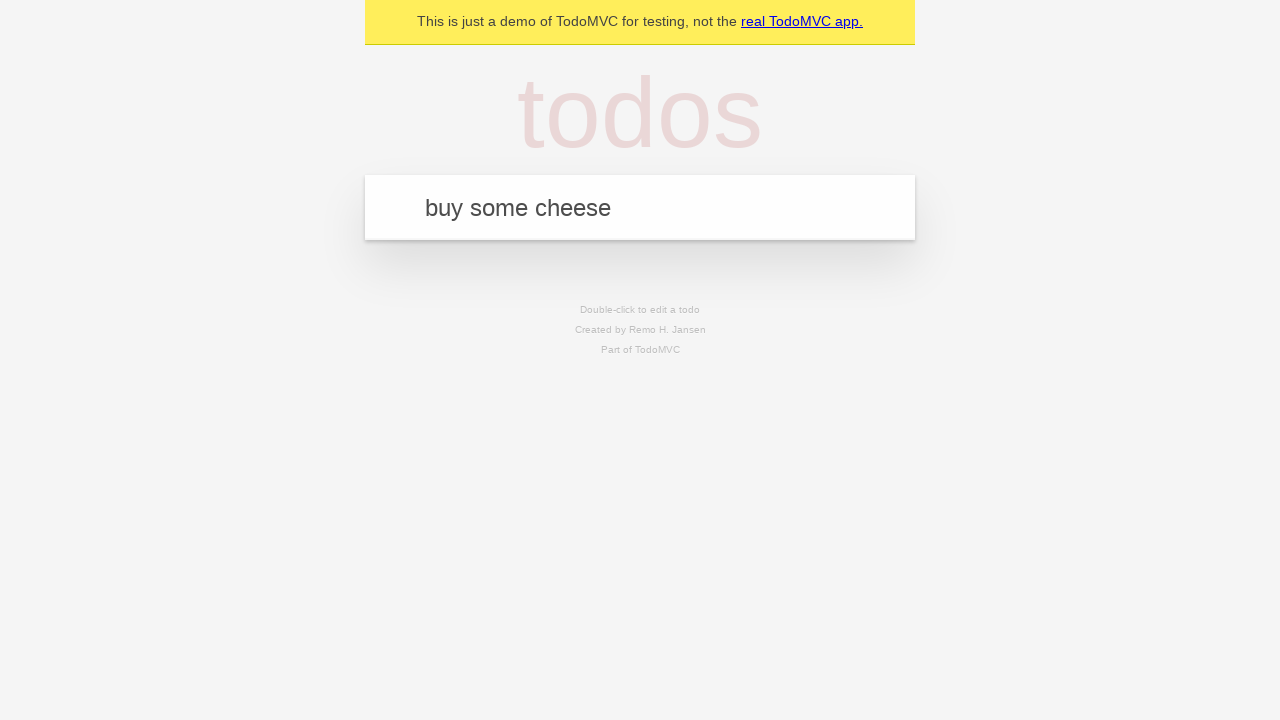

Pressed Enter to add first todo item on internal:attr=[placeholder="What needs to be done?"i]
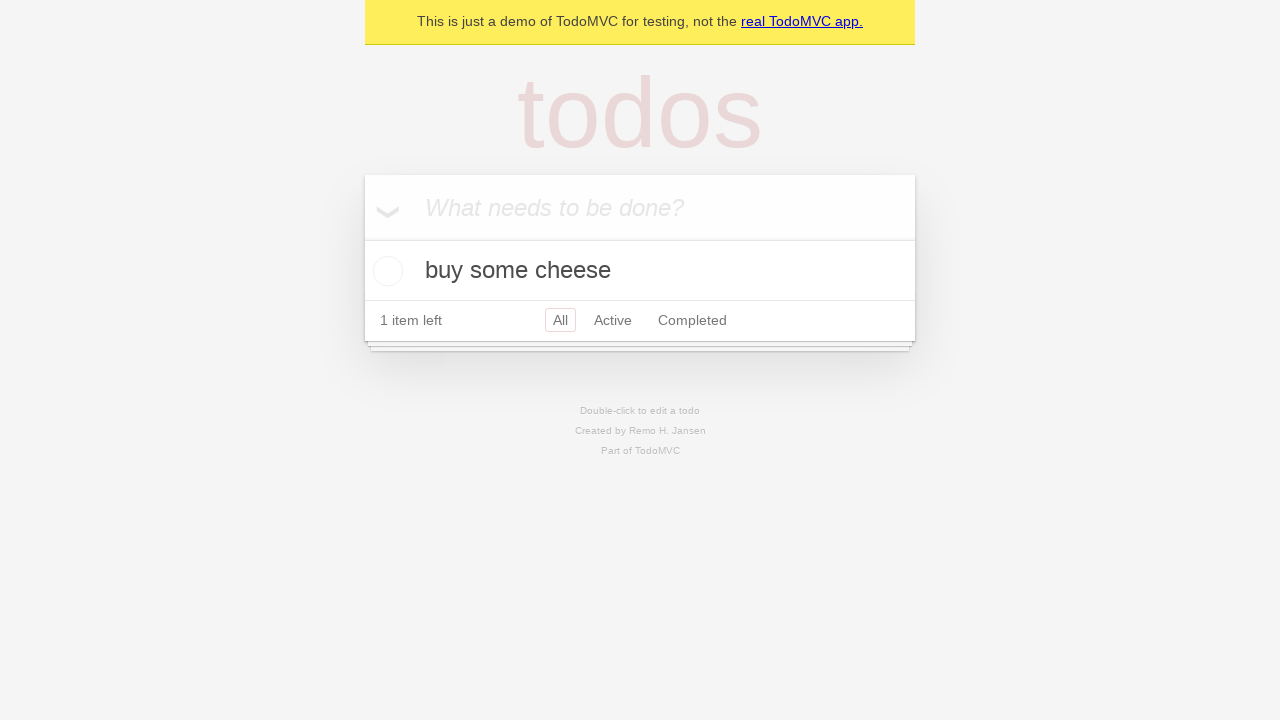

Filled todo input with 'feed the cat' on internal:attr=[placeholder="What needs to be done?"i]
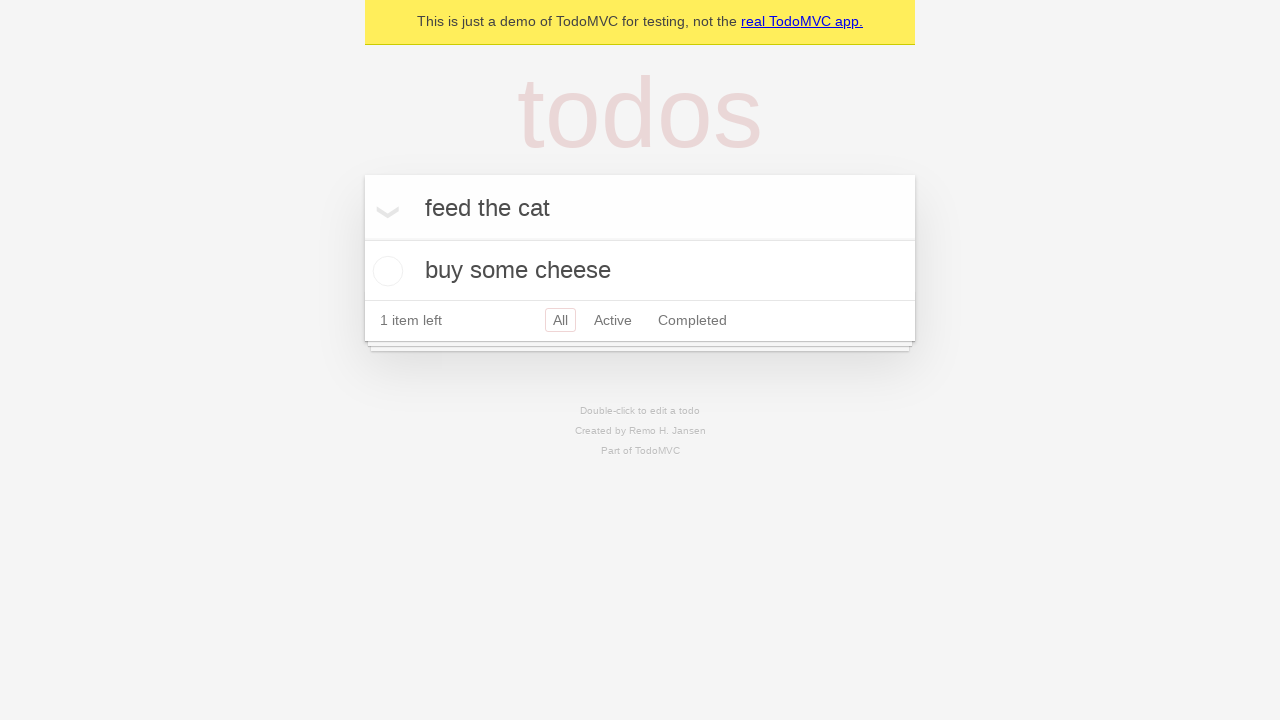

Pressed Enter to add second todo item on internal:attr=[placeholder="What needs to be done?"i]
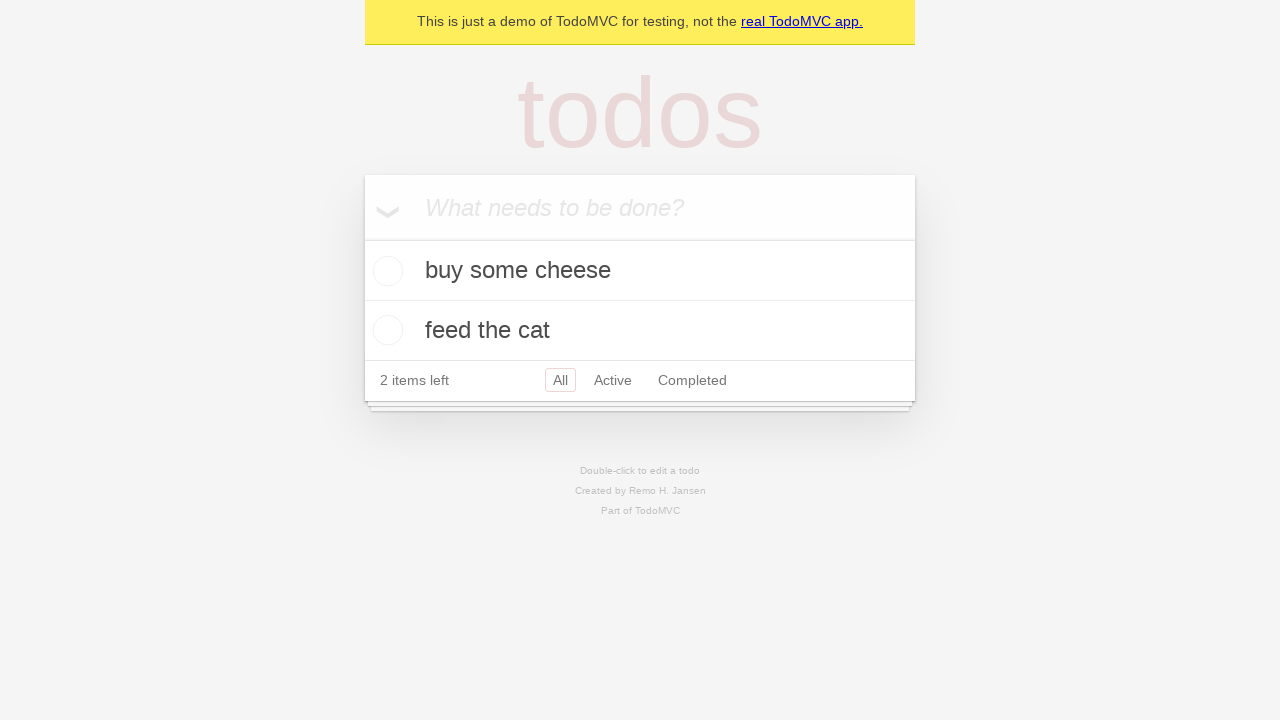

Marked first todo item ('buy some cheese') as complete at (385, 271) on internal:testid=[data-testid="todo-item"s] >> nth=0 >> internal:role=checkbox
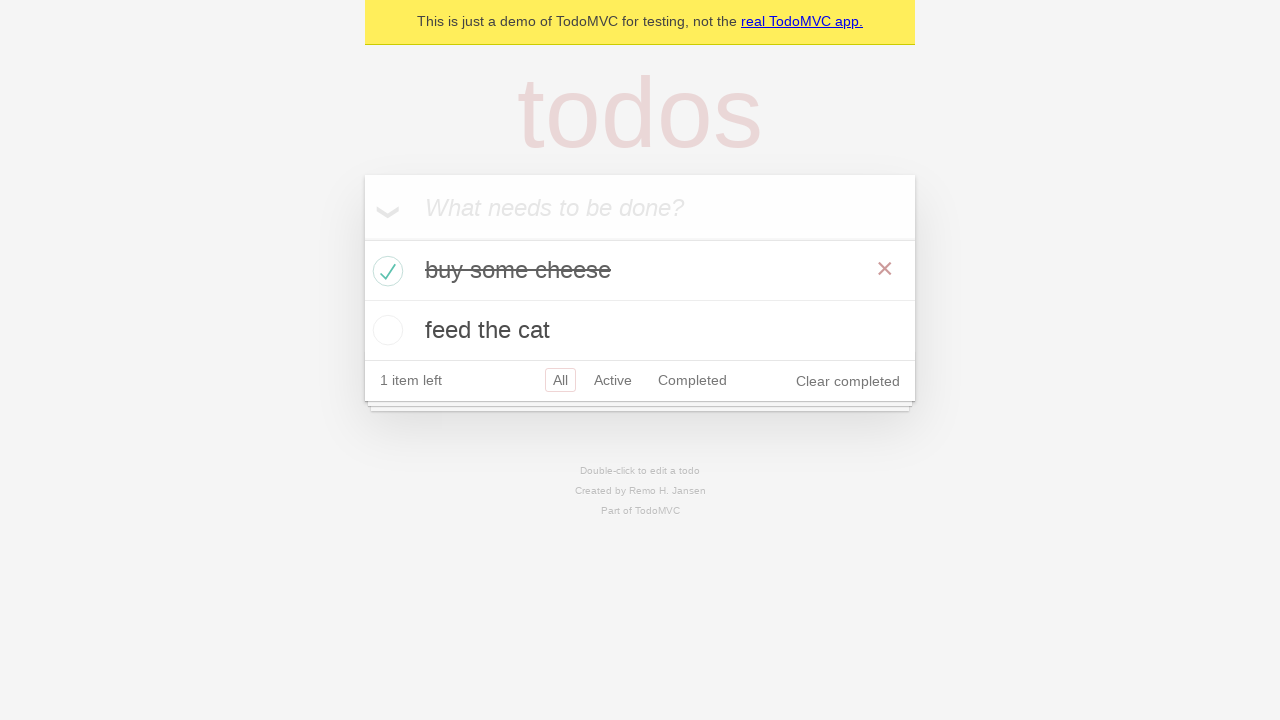

Marked second todo item ('feed the cat') as complete at (385, 330) on internal:testid=[data-testid="todo-item"s] >> nth=1 >> internal:role=checkbox
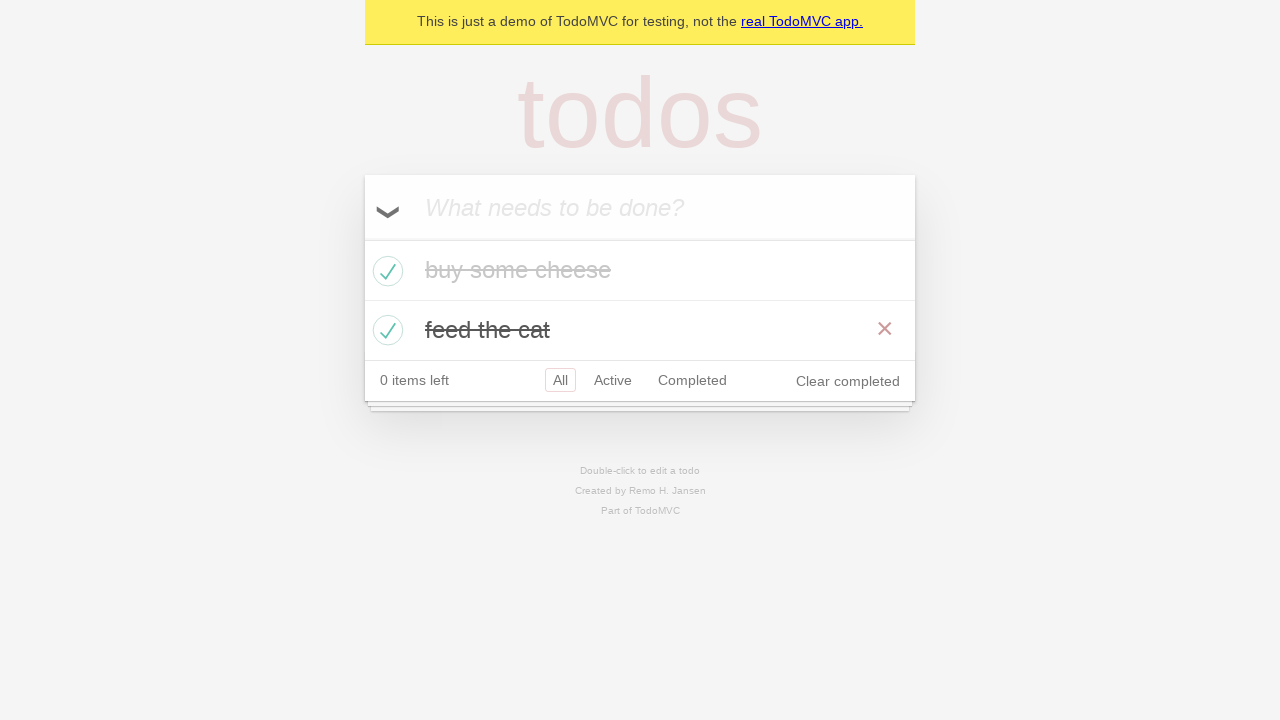

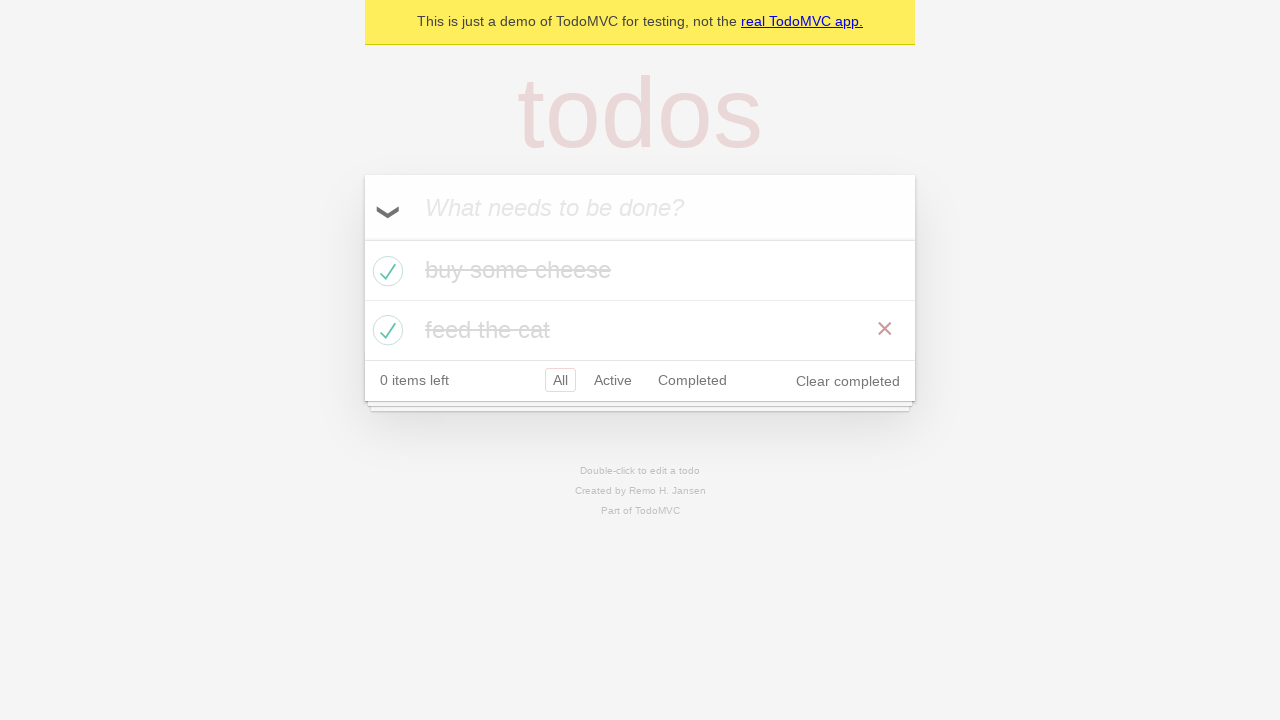